Tests iframe handling on jQuery UI website by navigating to the Button page, switching into an iframe to interact with demo content, and switching back to the parent frame

Starting URL: https://jqueryui.com/

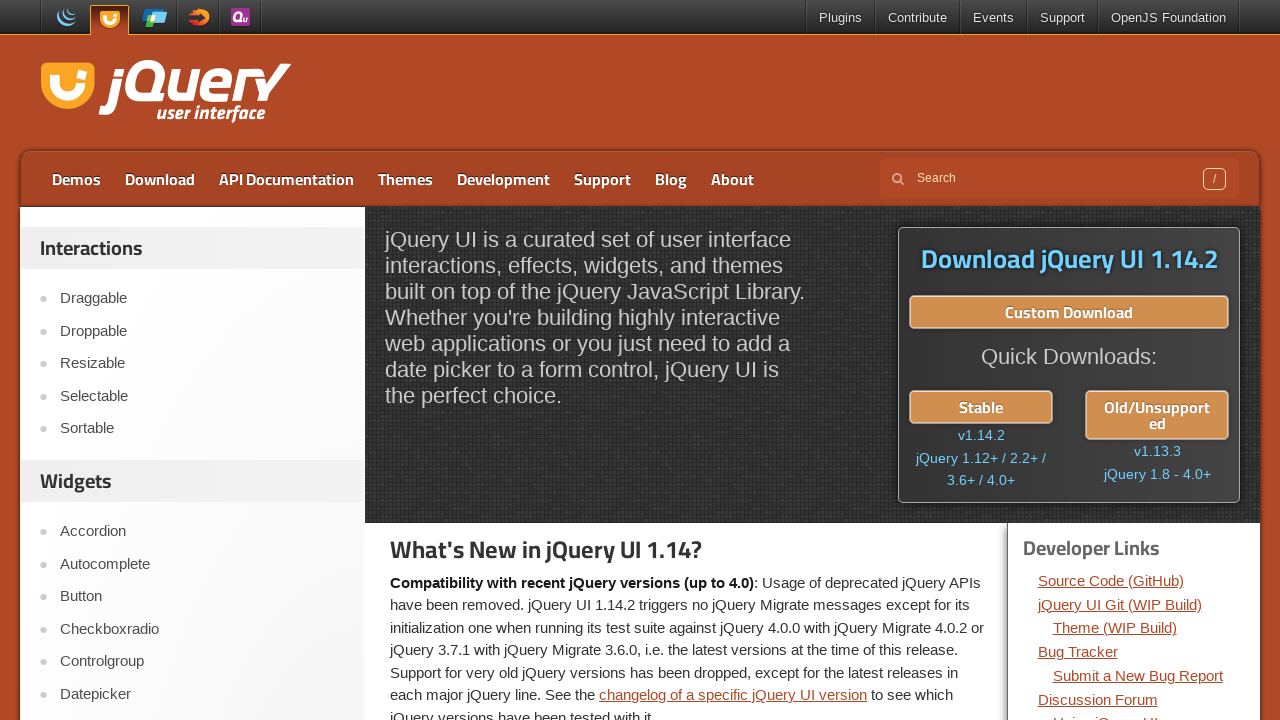

Clicked on Button link in the navigation at (202, 597) on xpath=//a[normalize-space()='Button']
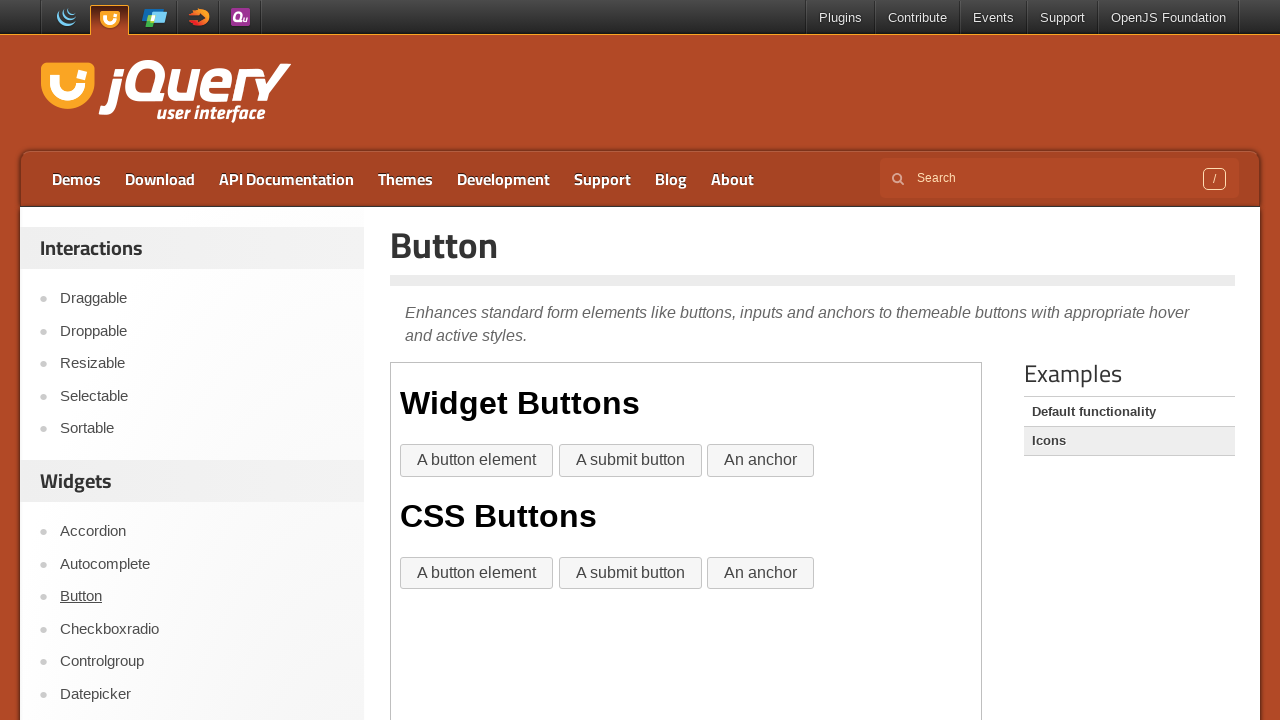

Button page title loaded and verified
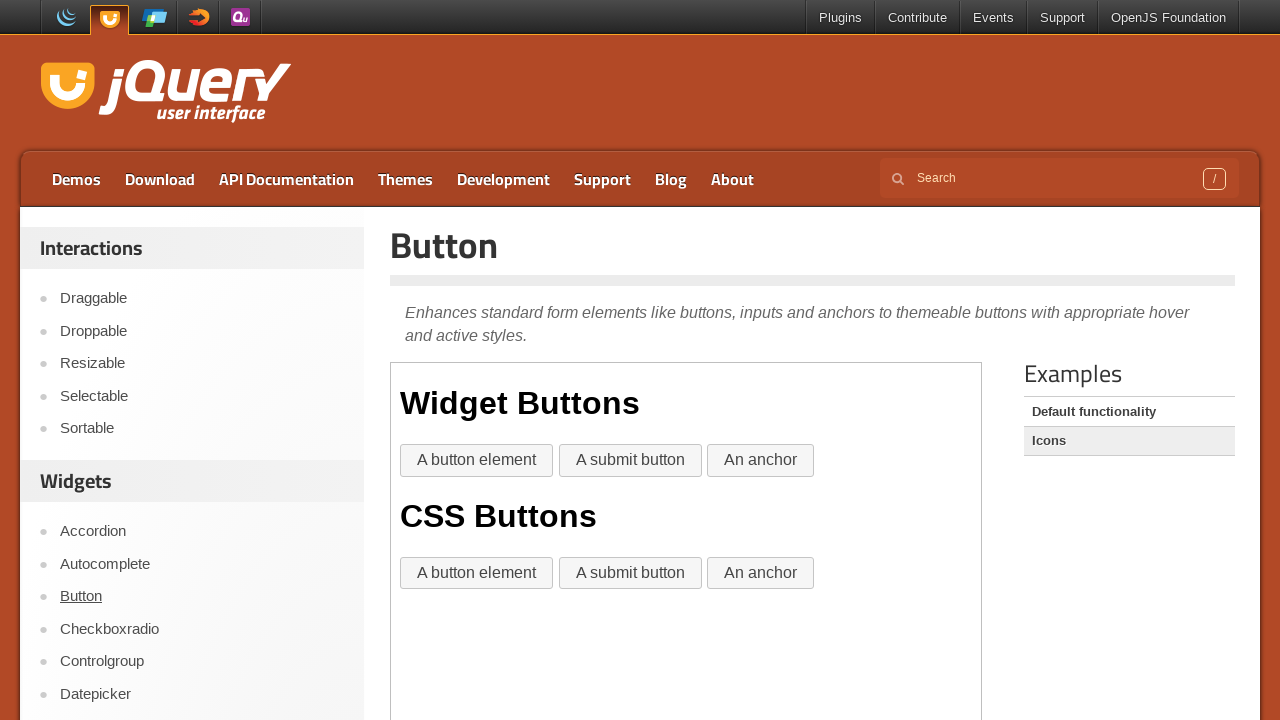

Switched to demo iframe
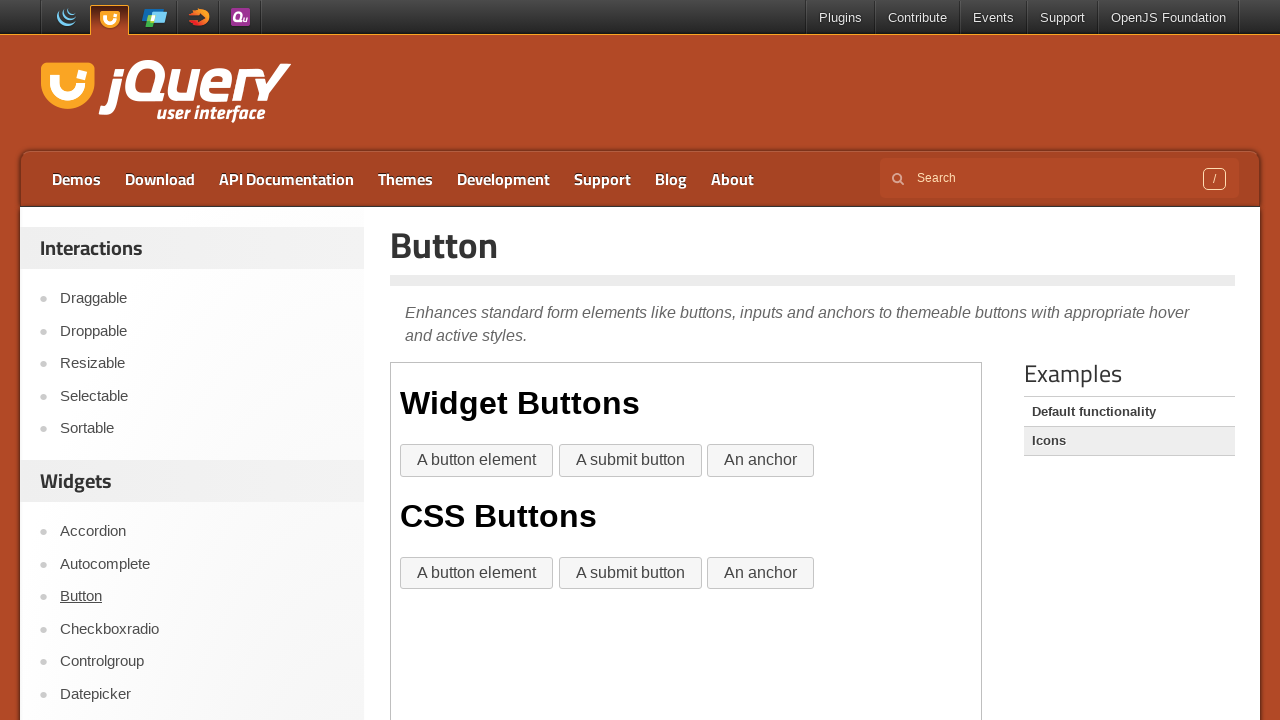

Button widget inside iframe loaded and verified
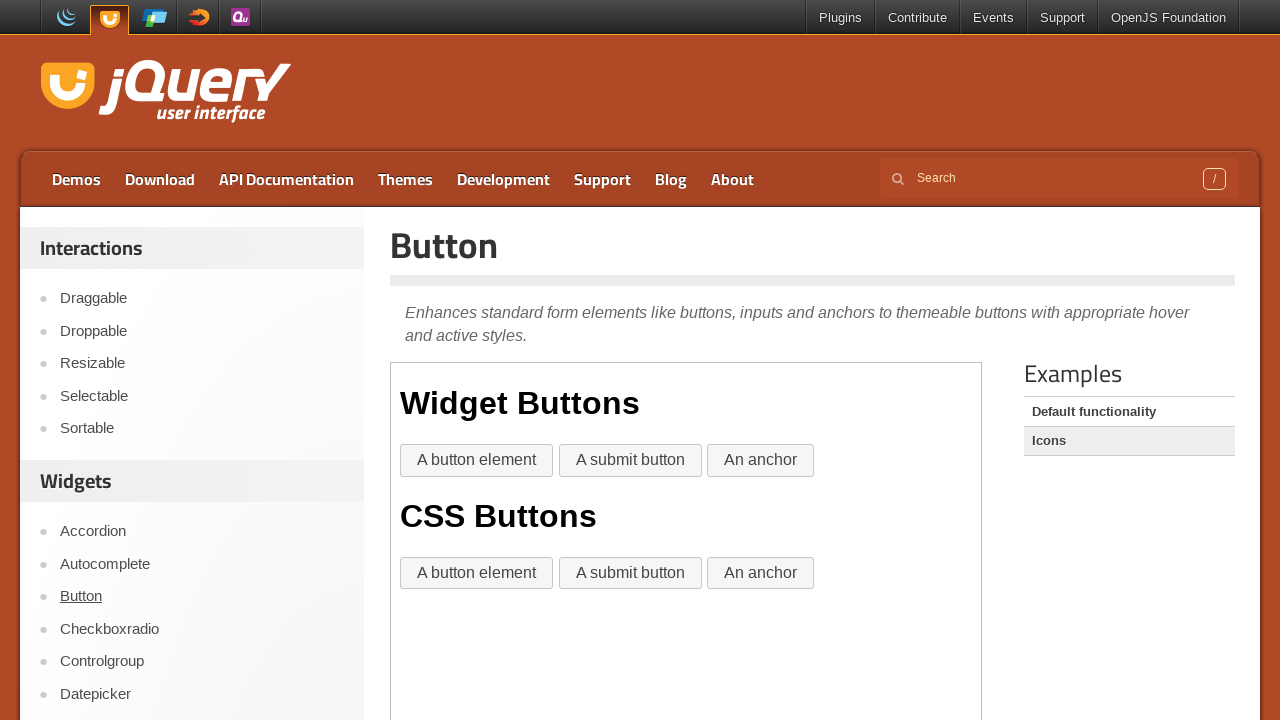

Switched back to parent frame and verified Examples header
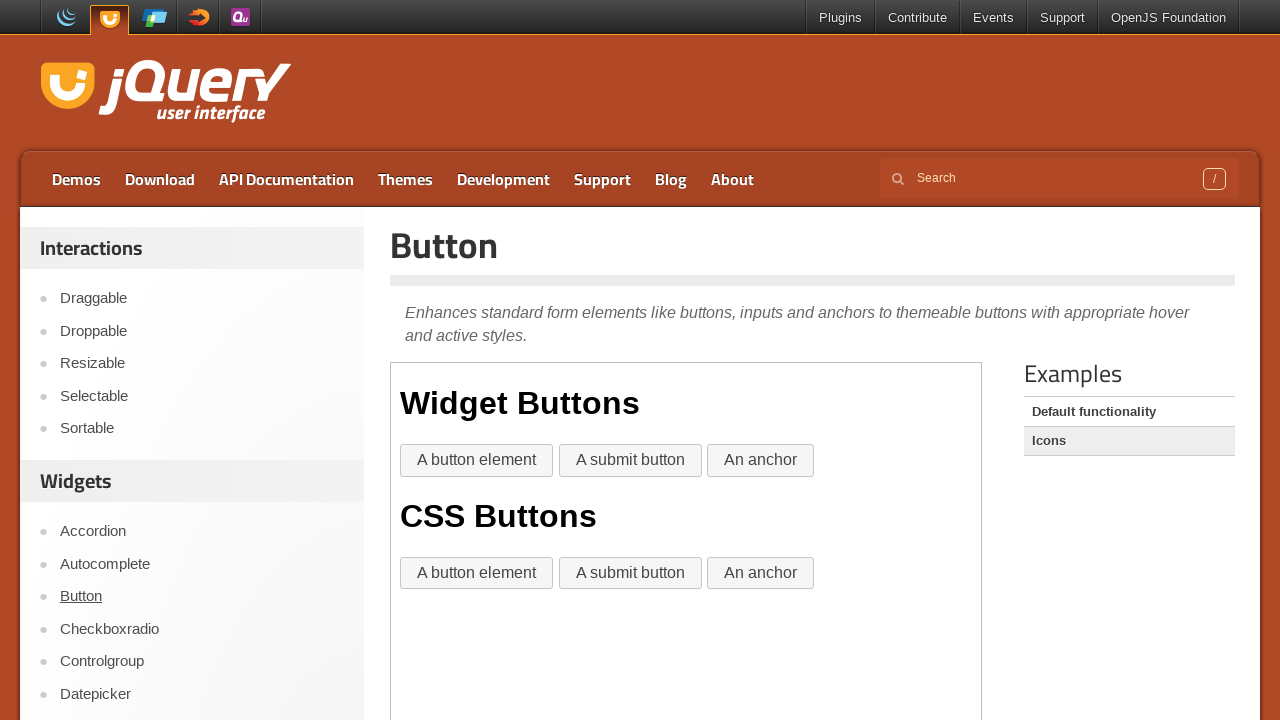

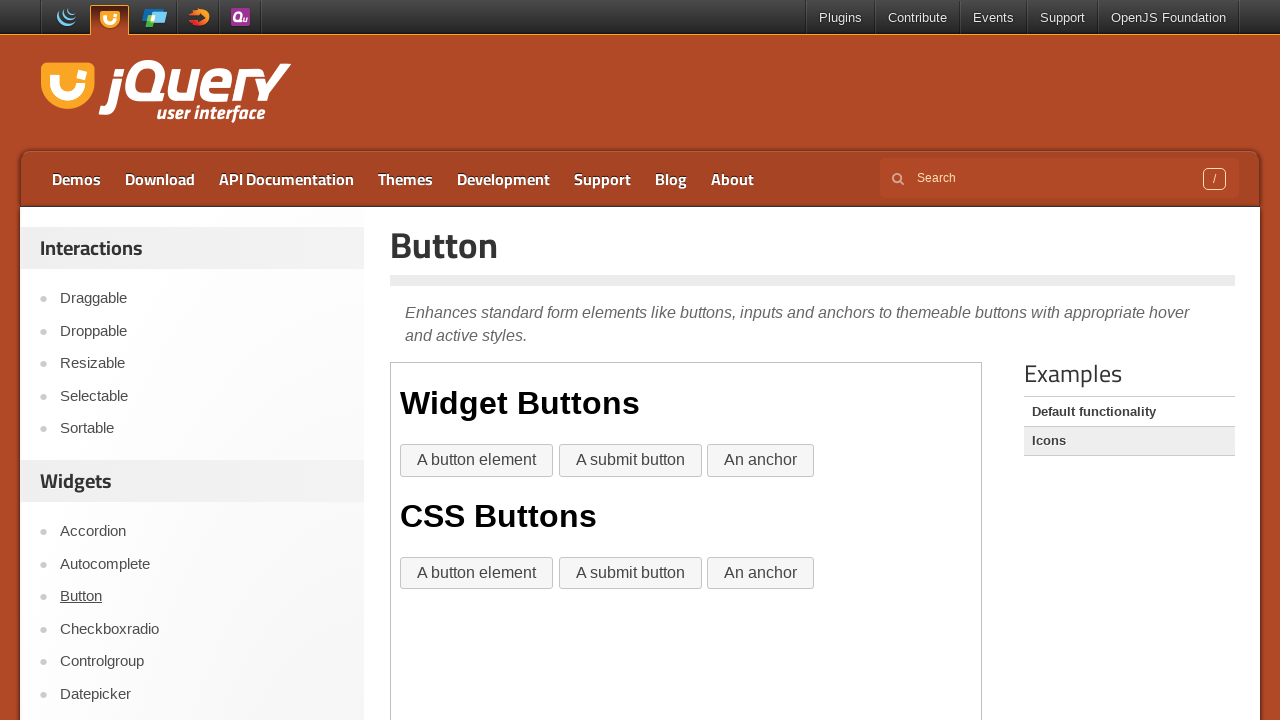